Tests clicking a button that triggers a confirm dialog, dismissing it, and verifying the cancel result text

Starting URL: https://demoqa.com/alerts

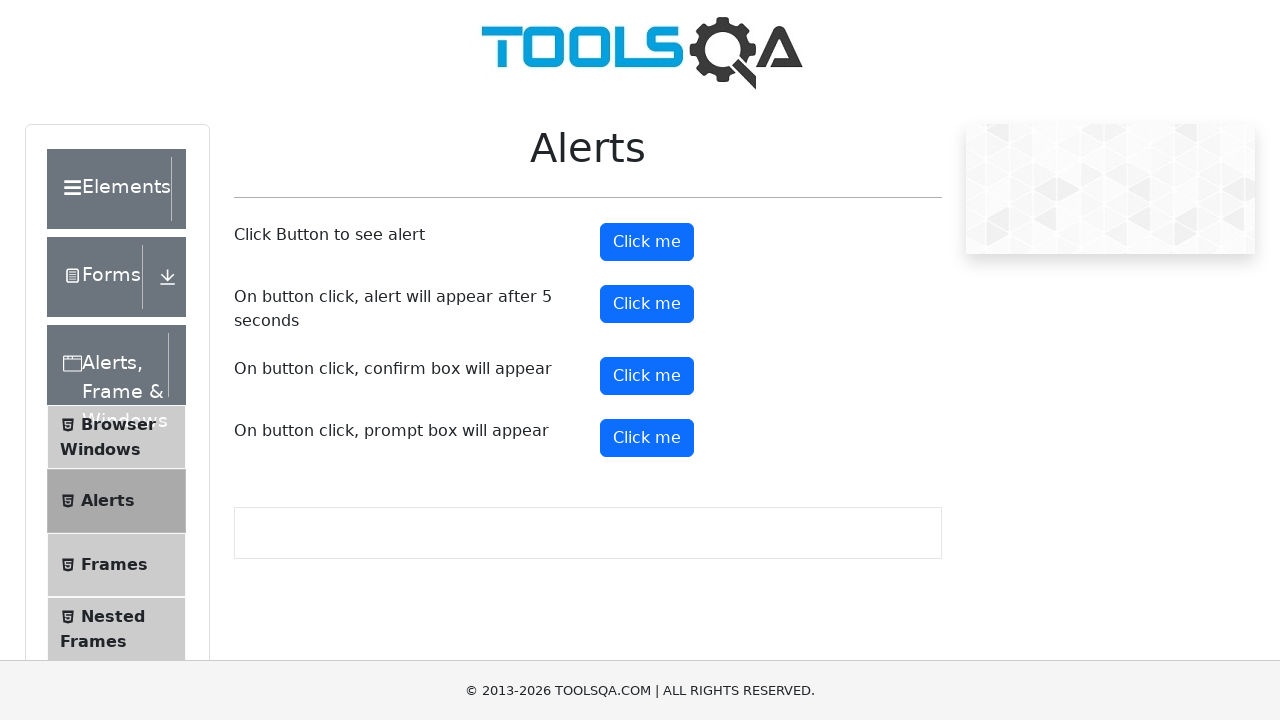

Set up dialog handler to dismiss confirm dialog
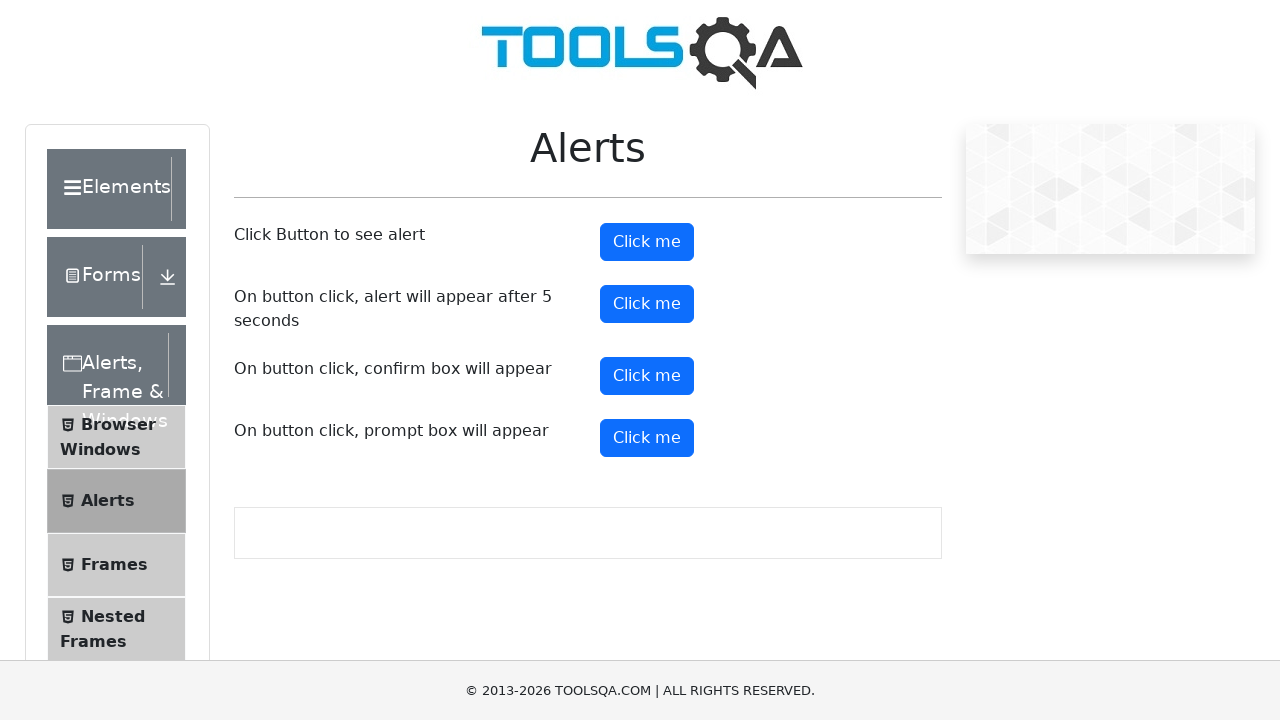

Clicked the fourth button to trigger confirm dialog at (647, 376) on (//button)[4]
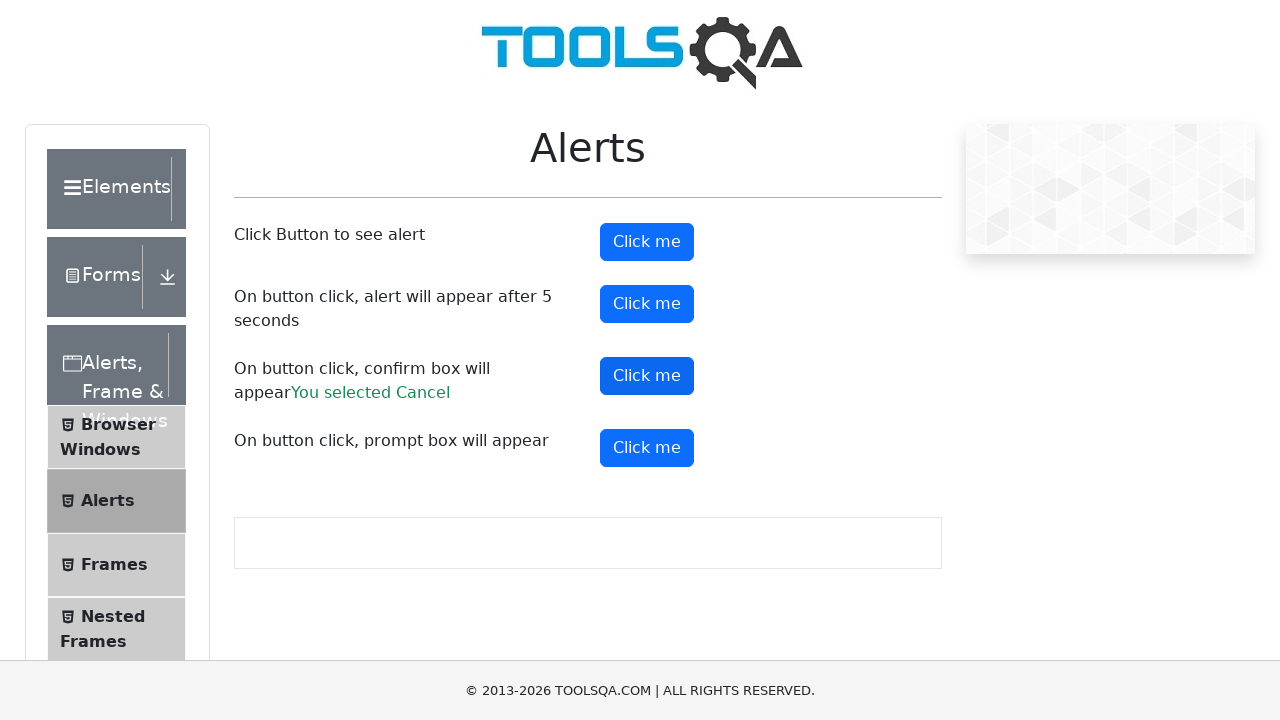

Waited for confirm result element to appear
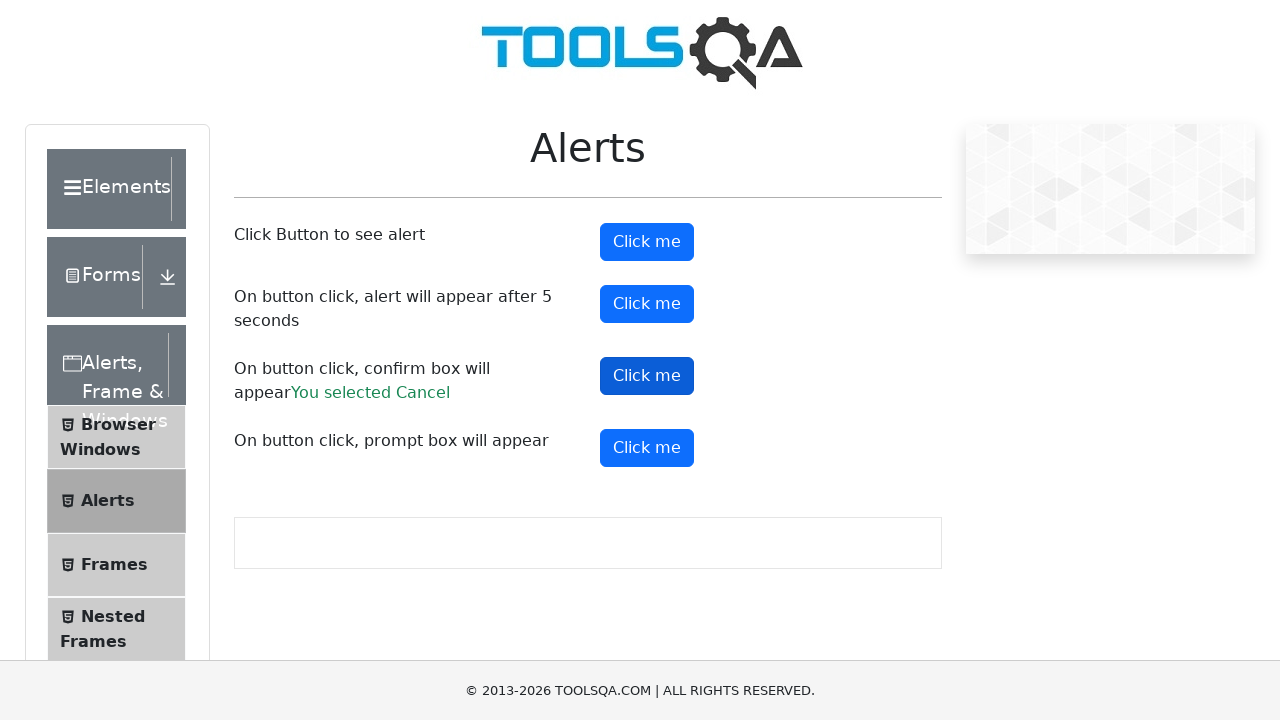

Located the confirm result element
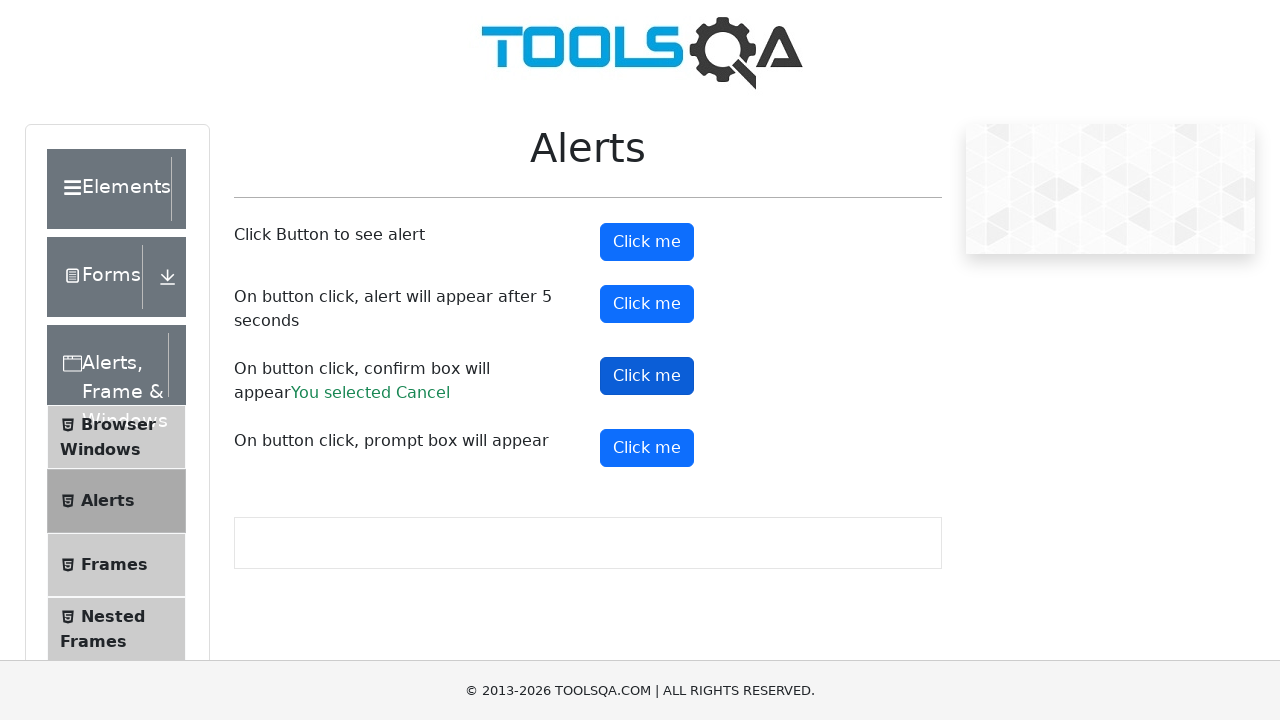

Confirmed result element is visible with cancel text
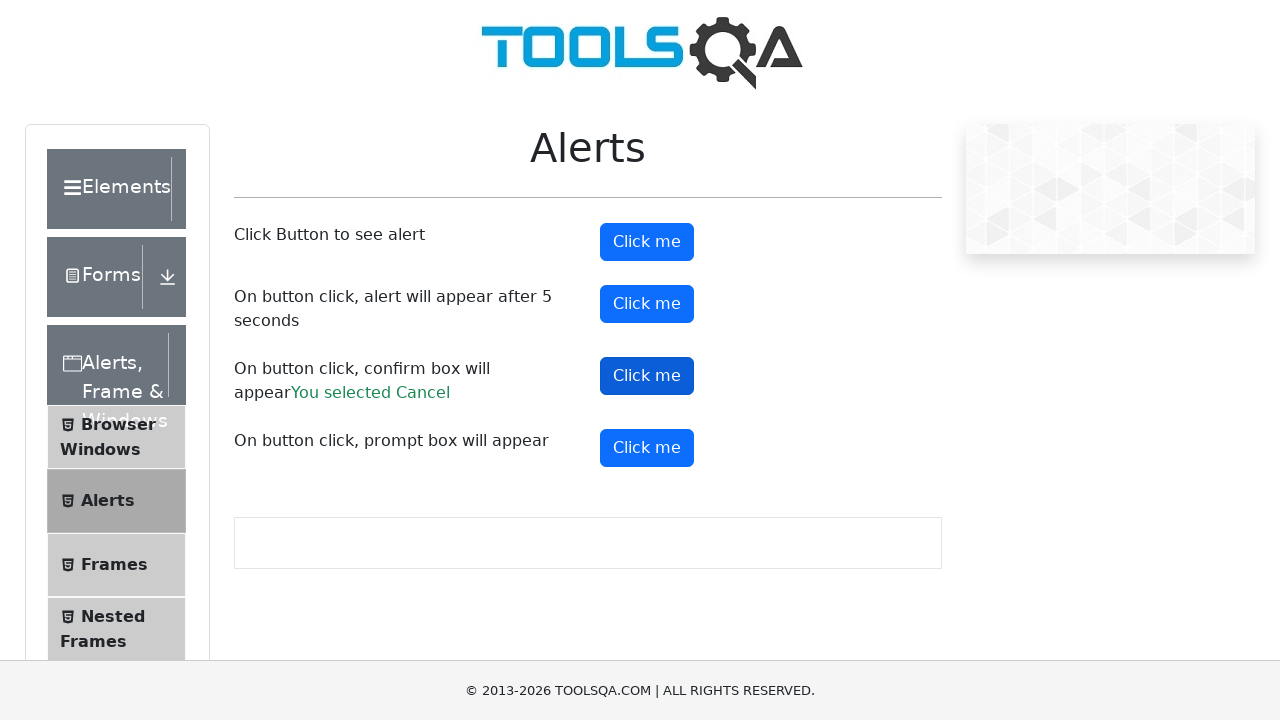

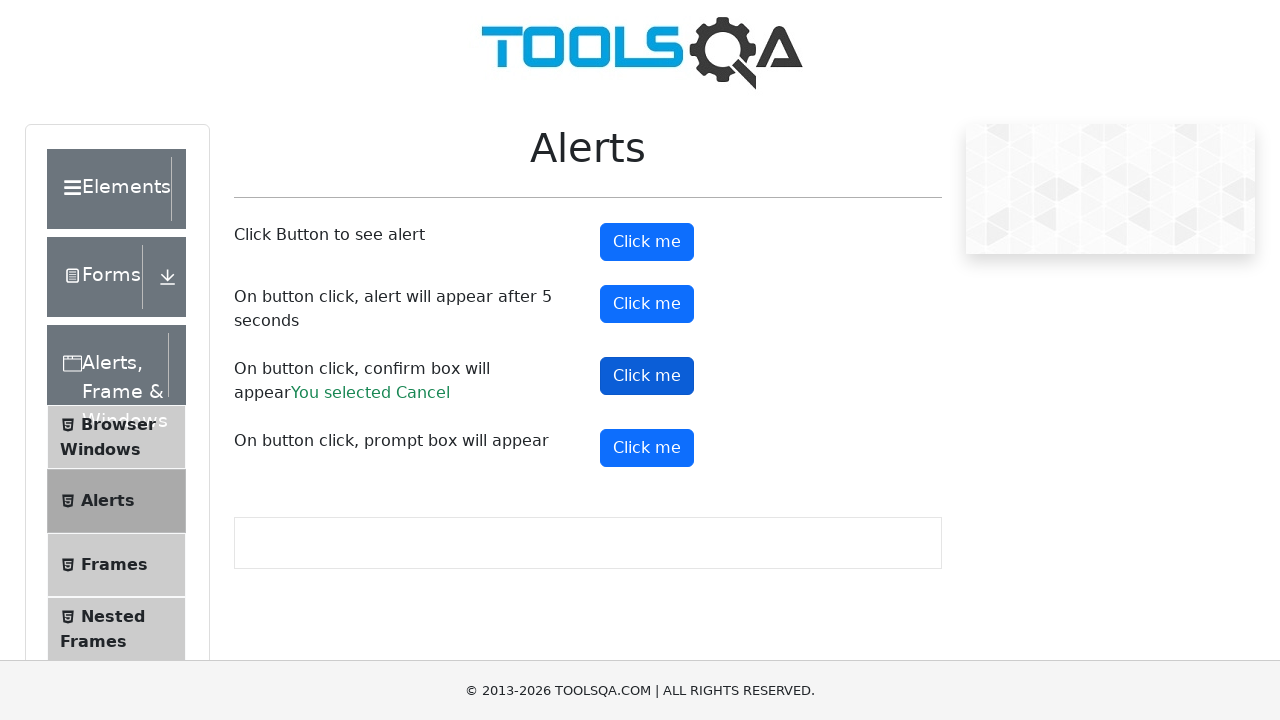